Runs the JetStream browser benchmark by navigating to the benchmark page and clicking the start button to begin the JavaScript performance test.

Starting URL: https://browserbench.org/JetStream/

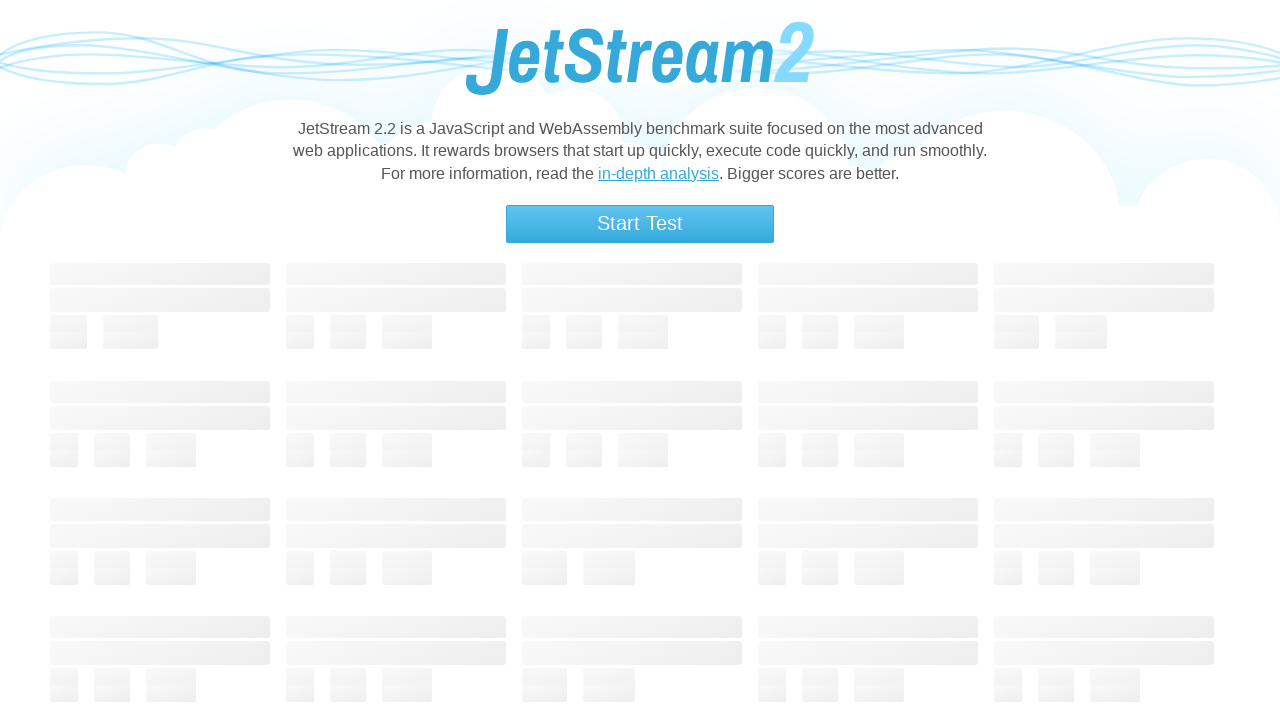

Located the start button for JetStream benchmark
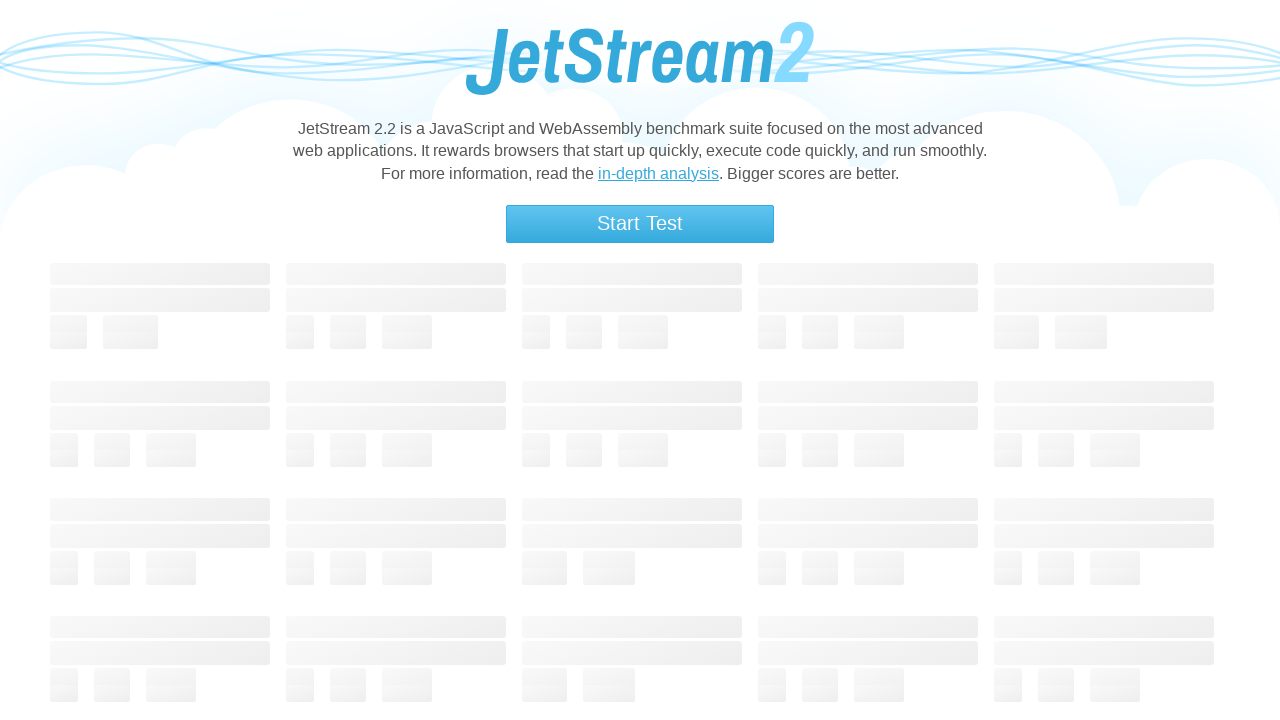

Clicked the start button to begin JetStream benchmark
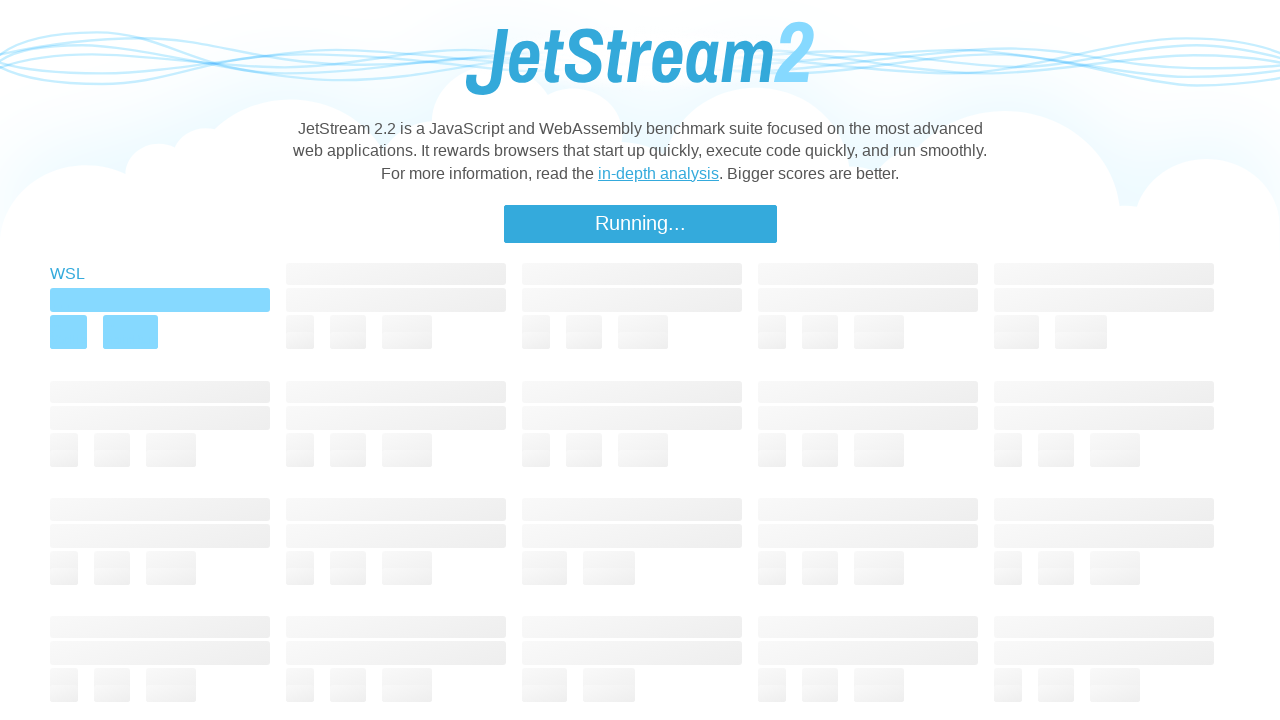

Waited 60 seconds for JetStream benchmark to complete
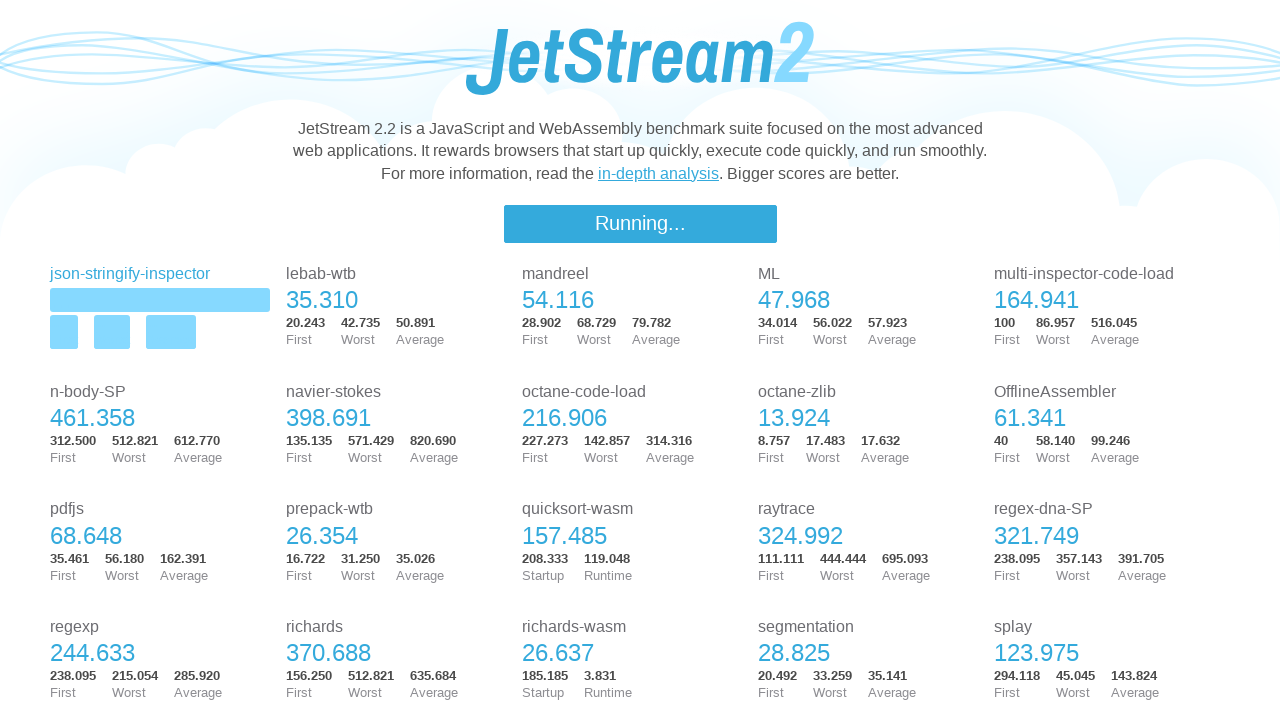

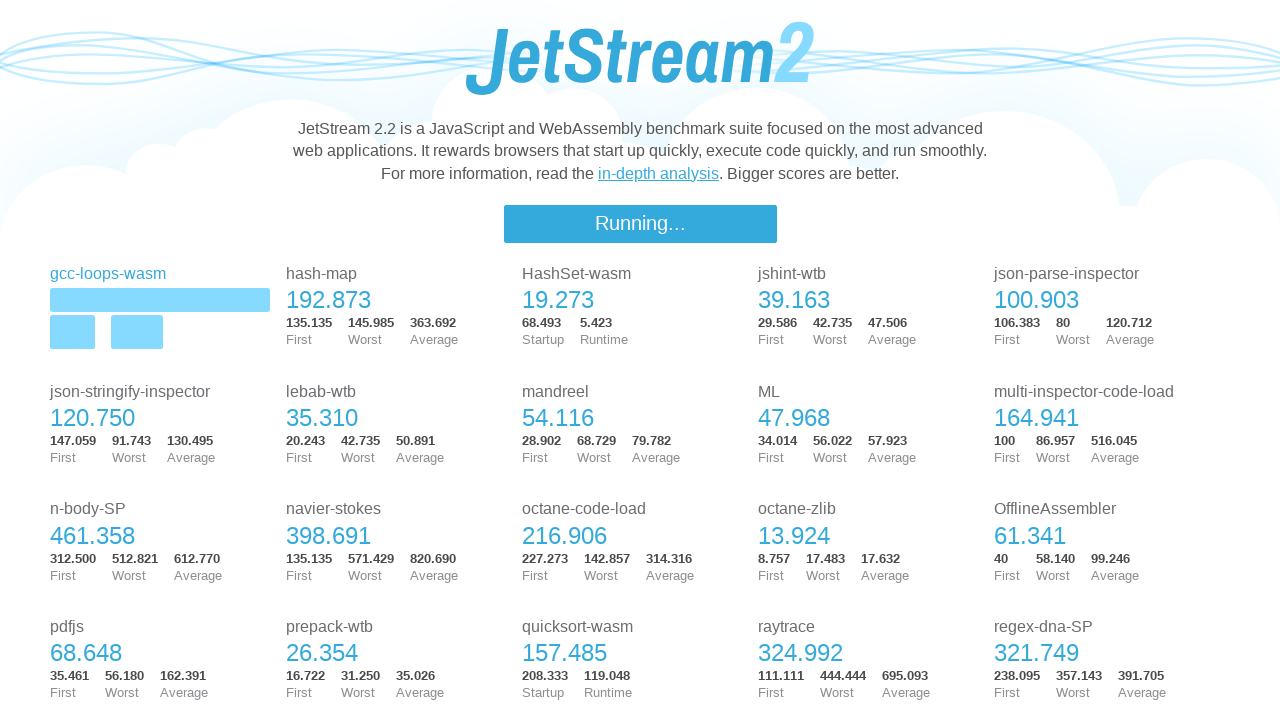